Tests the sorting functionality on a table by clicking the sort icon and verifying the items are displayed in sorted order

Starting URL: https://rahulshettyacademy.com/seleniumPractise/#/offers

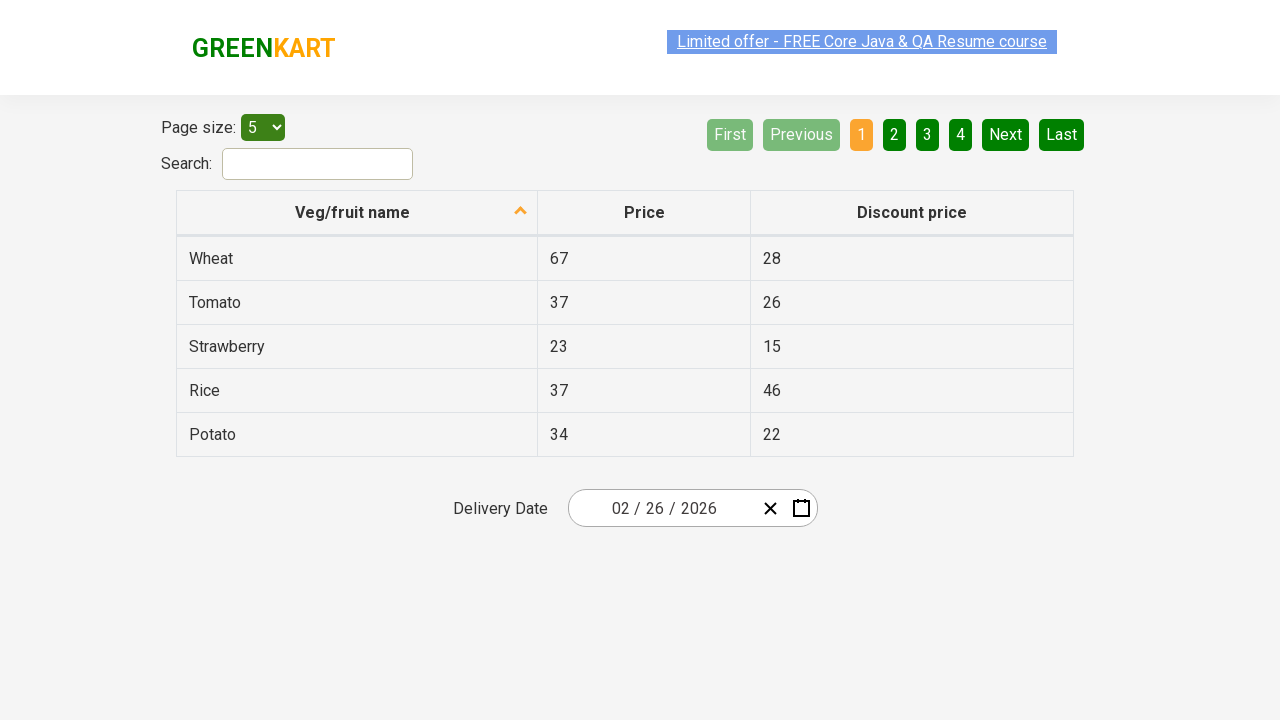

Clicked sort icon to sort table by vegetable name at (521, 212) on xpath=//span[@class='sort-icon sort-descending']
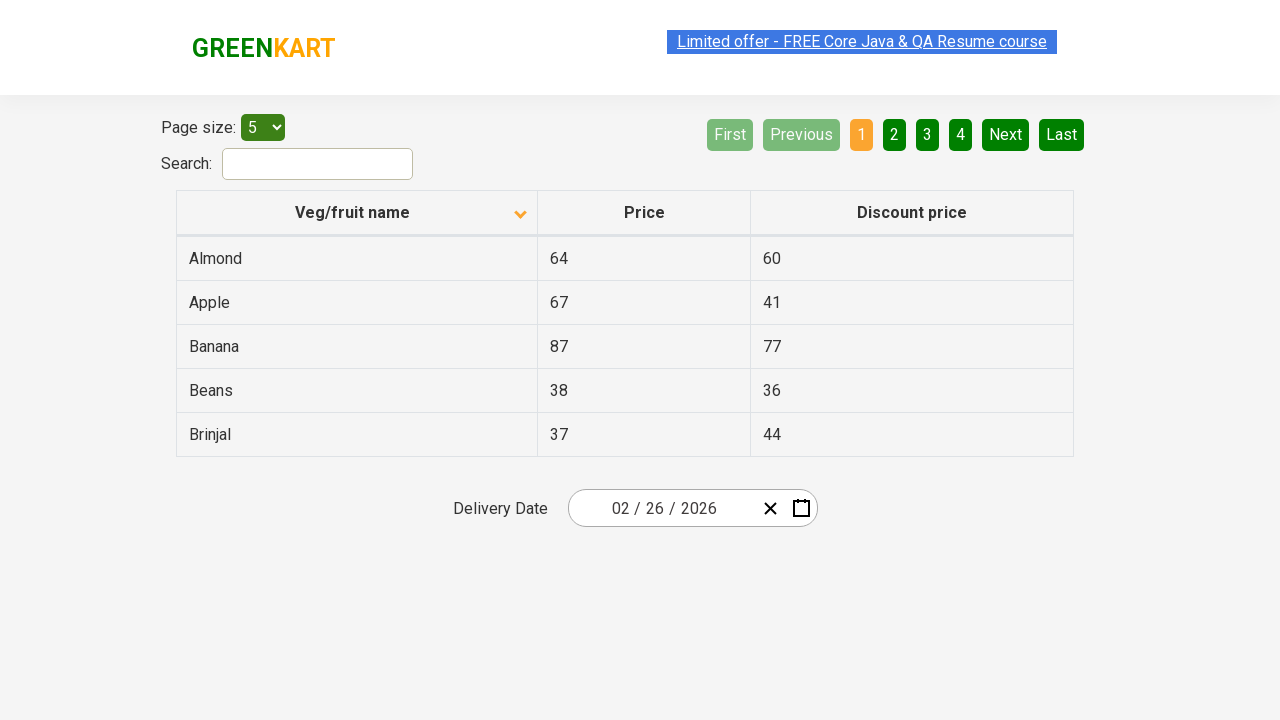

Waited for table to complete sorting
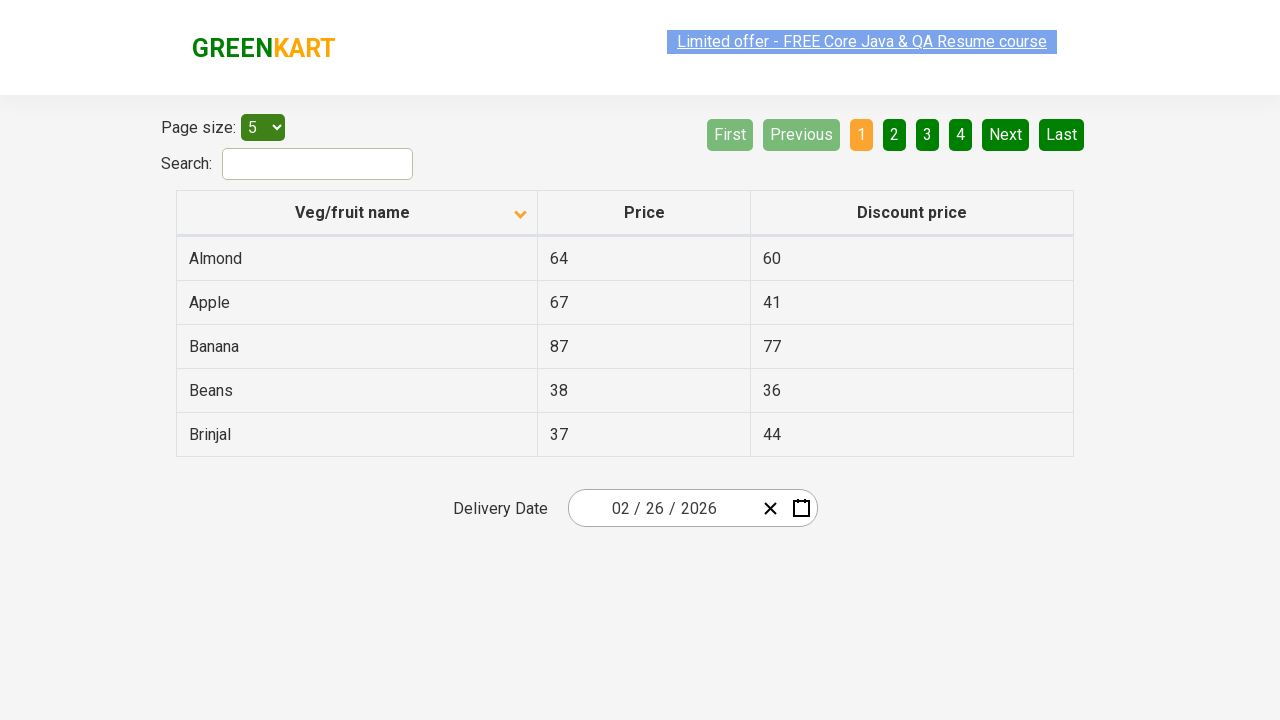

Retrieved all vegetable name elements from table
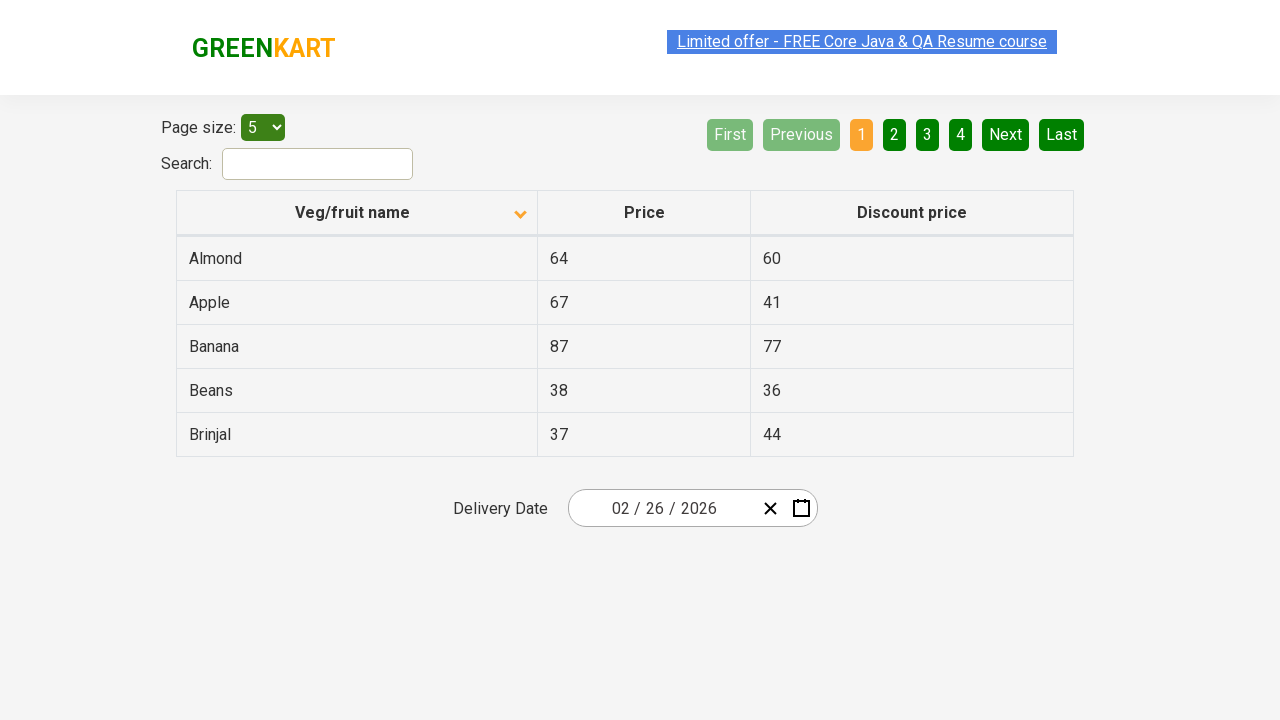

Extracted 5 vegetable names from table
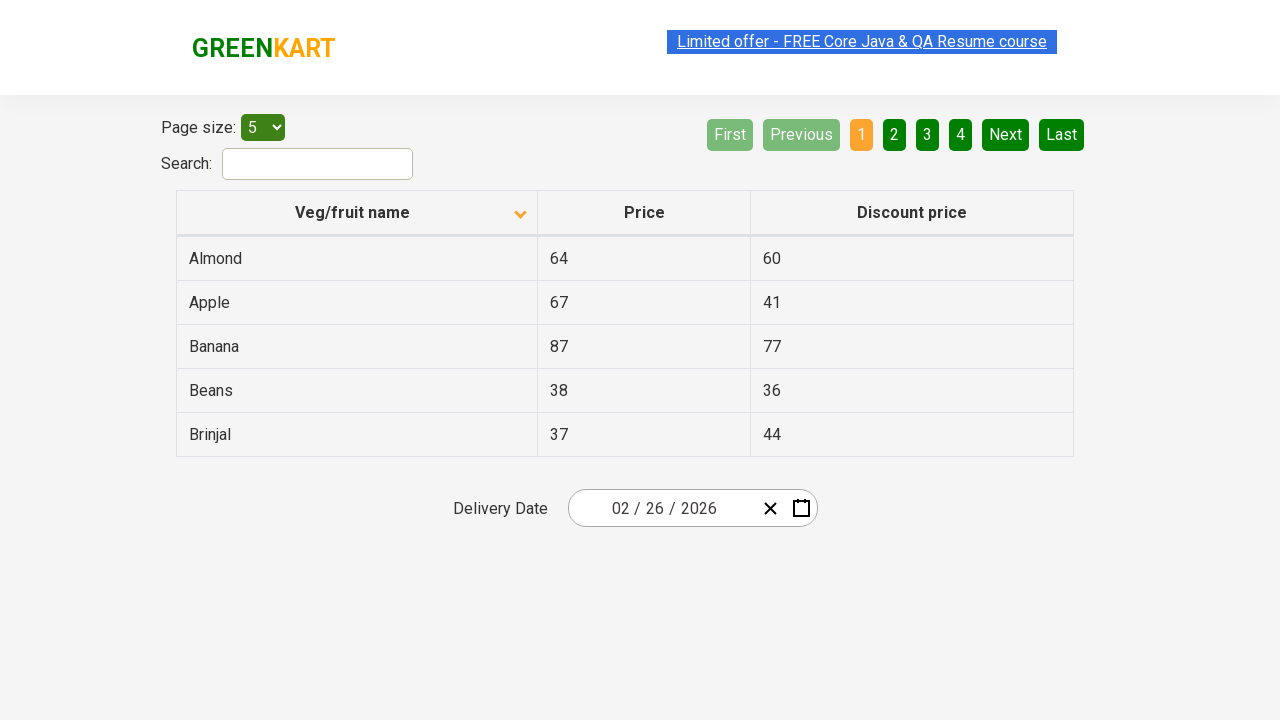

Verified that vegetables are sorted in alphabetical order
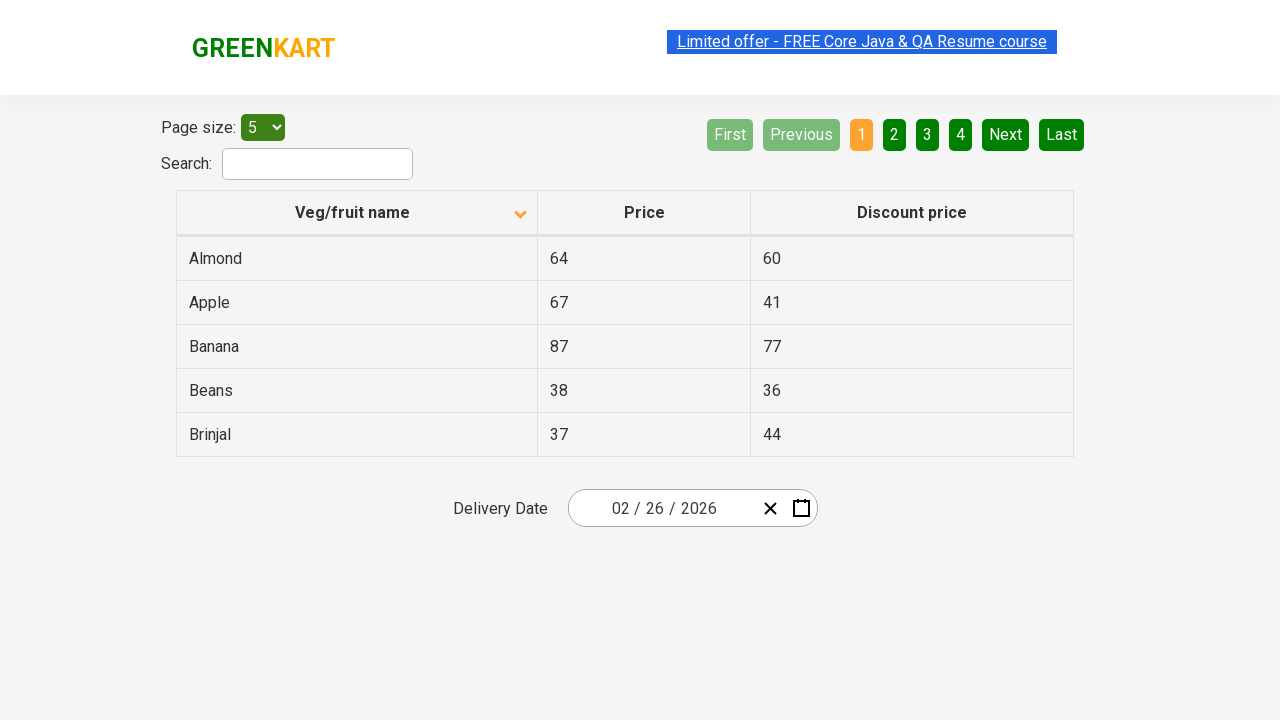

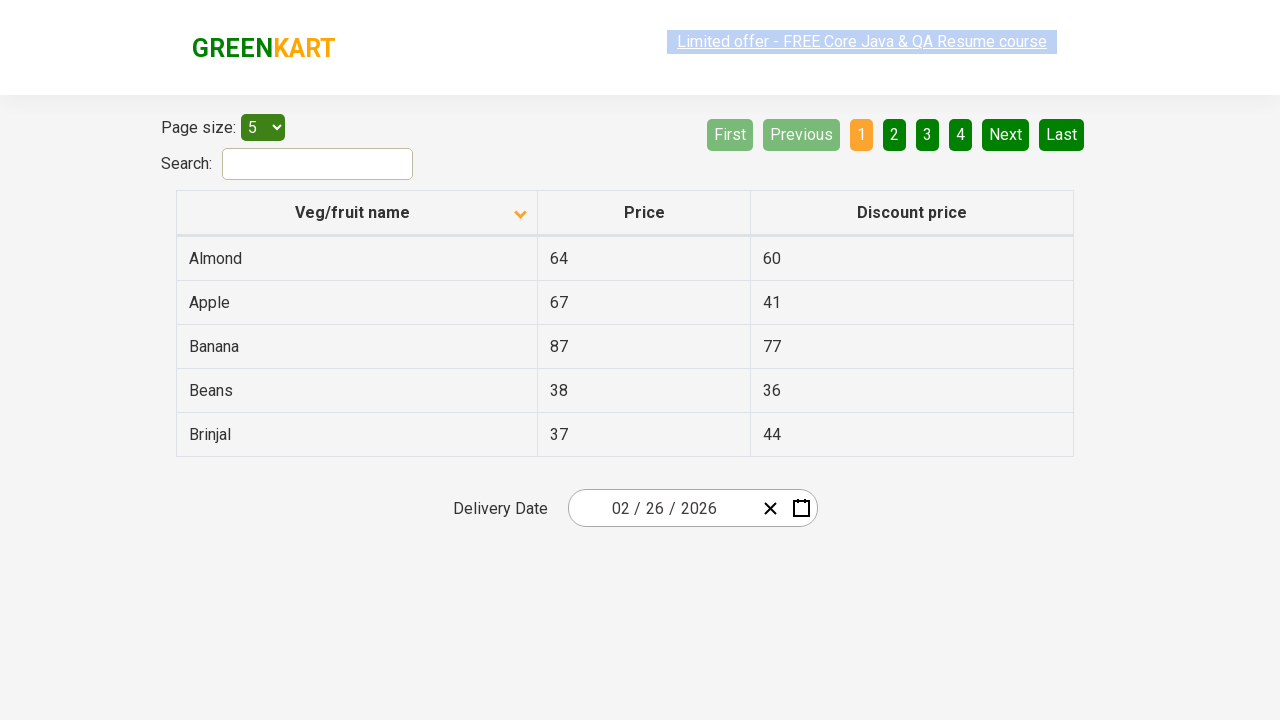